Tests JavaScript prompt alert handling by clicking a button to trigger a prompt, entering text into the alert, and accepting it

Starting URL: https://the-internet.herokuapp.com/javascript_alerts

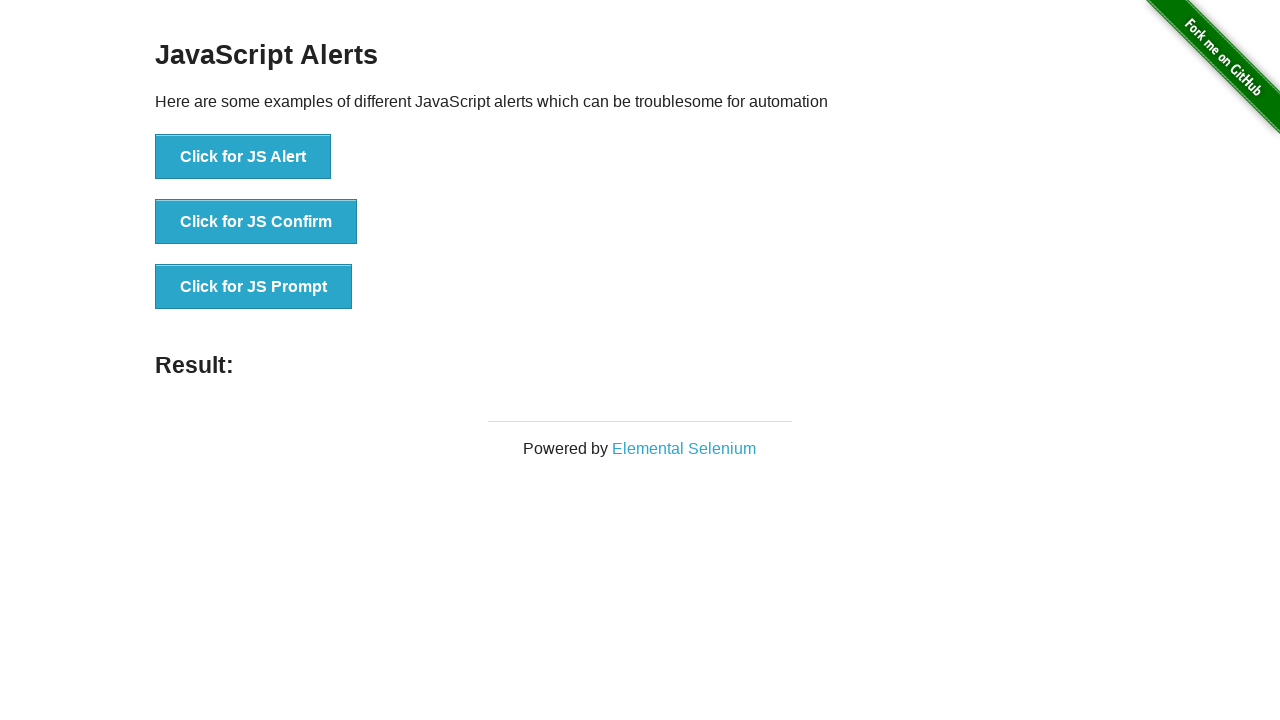

Clicked button to trigger JS Prompt alert at (254, 287) on xpath=//button[@onclick='jsPrompt()']
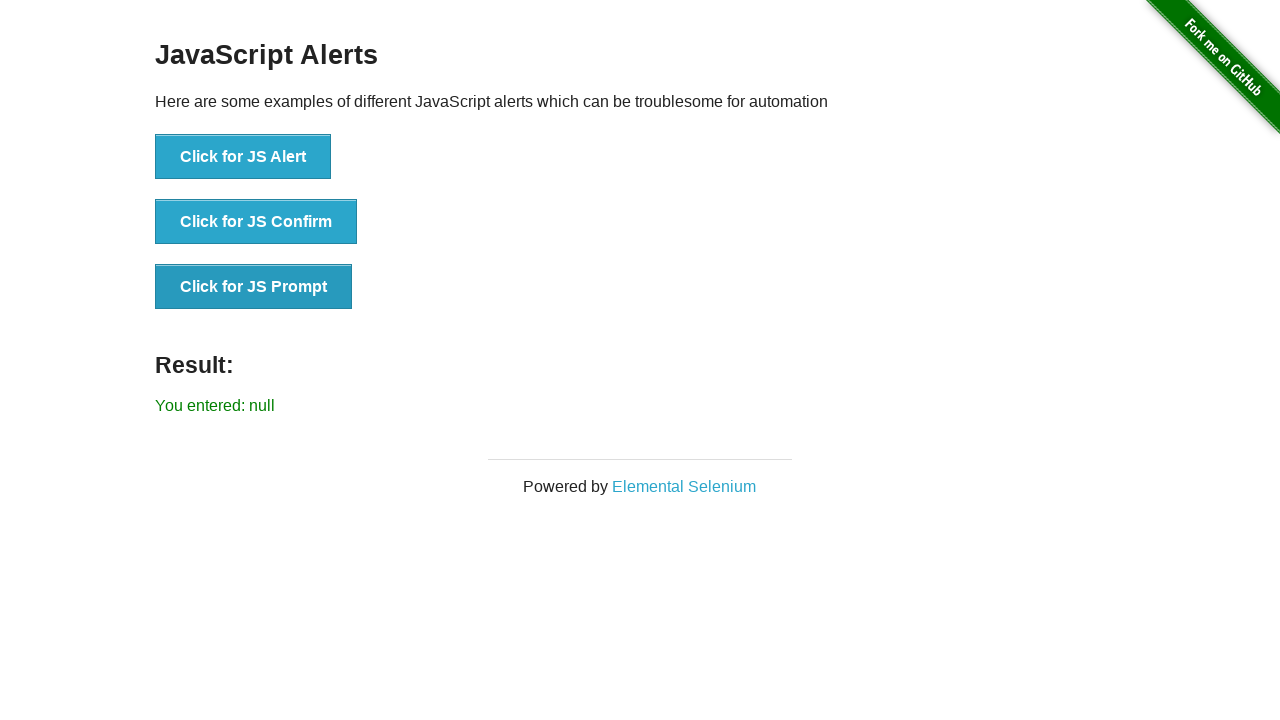

Set up dialog handler to accept prompt with text 'how are you'
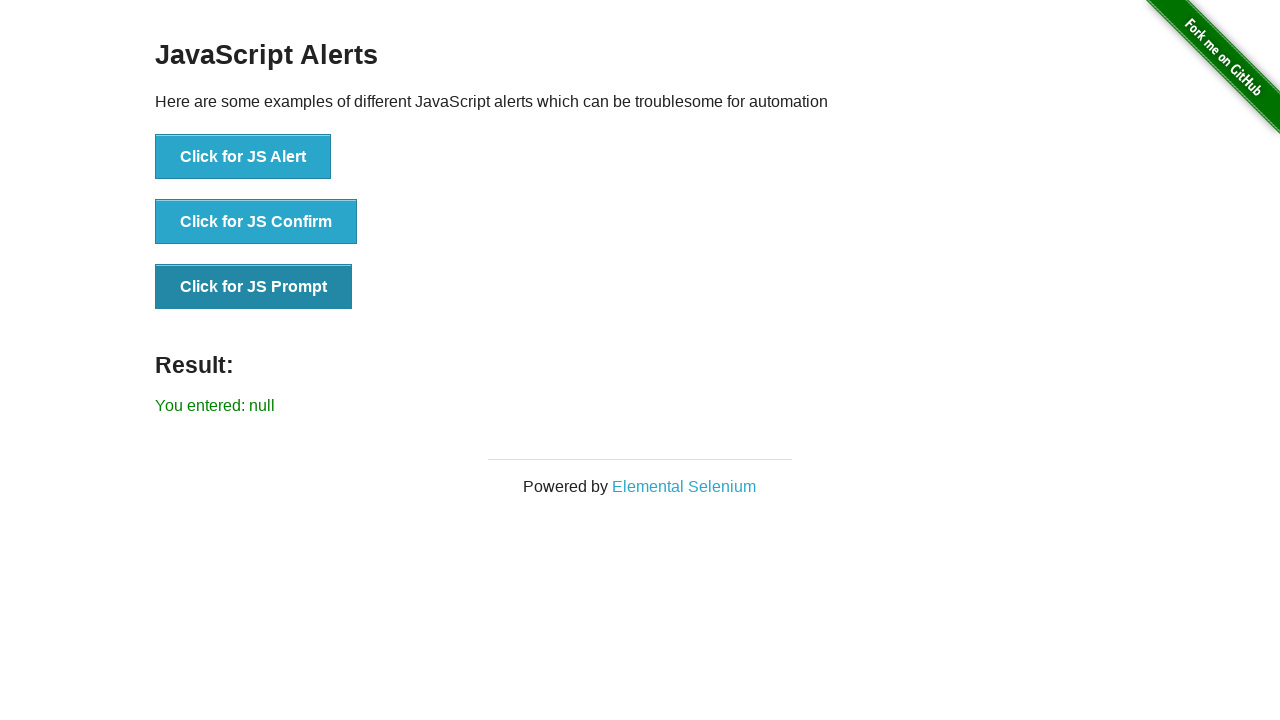

Clicked button to trigger prompt alert with handler active at (254, 287) on xpath=//button[@onclick='jsPrompt()']
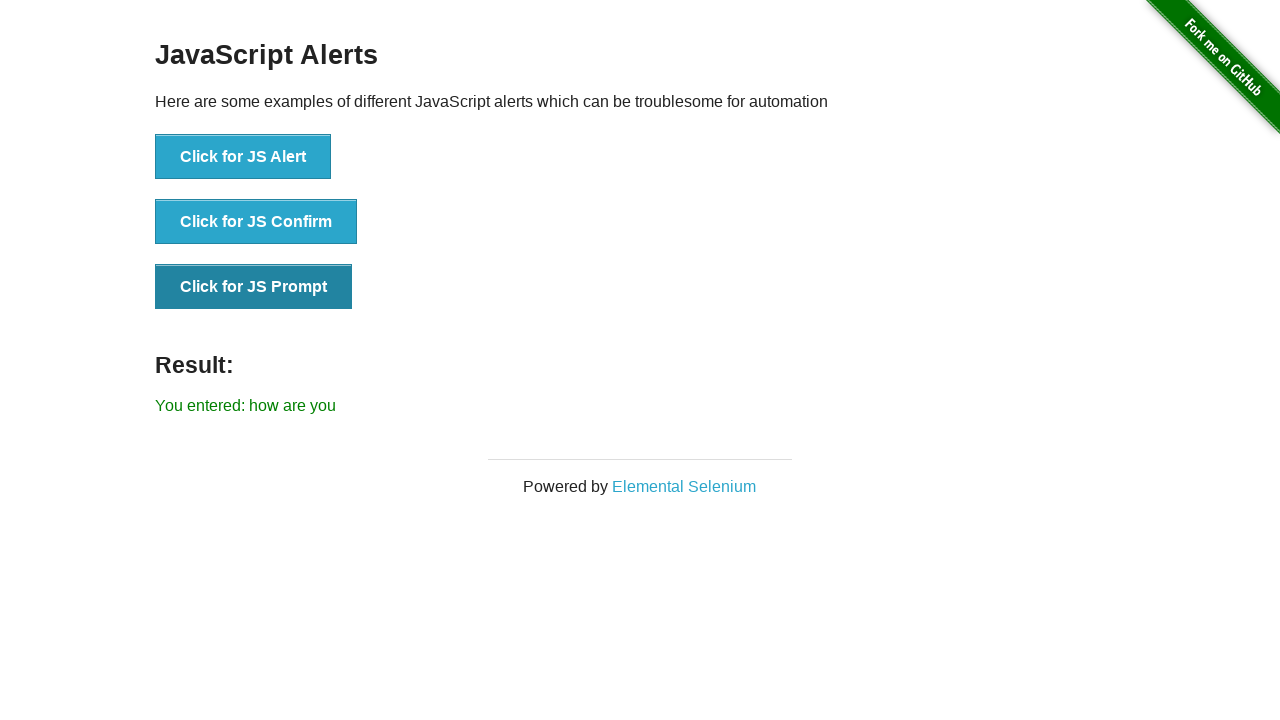

Result element appeared after accepting prompt
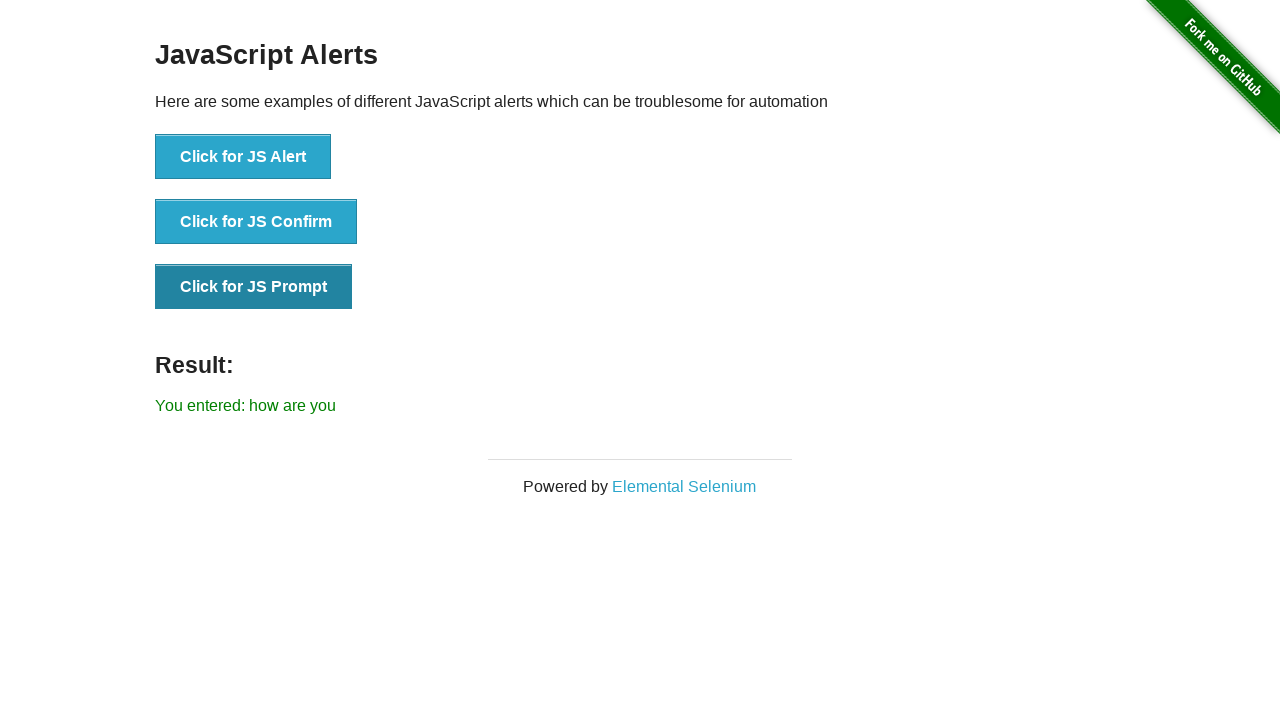

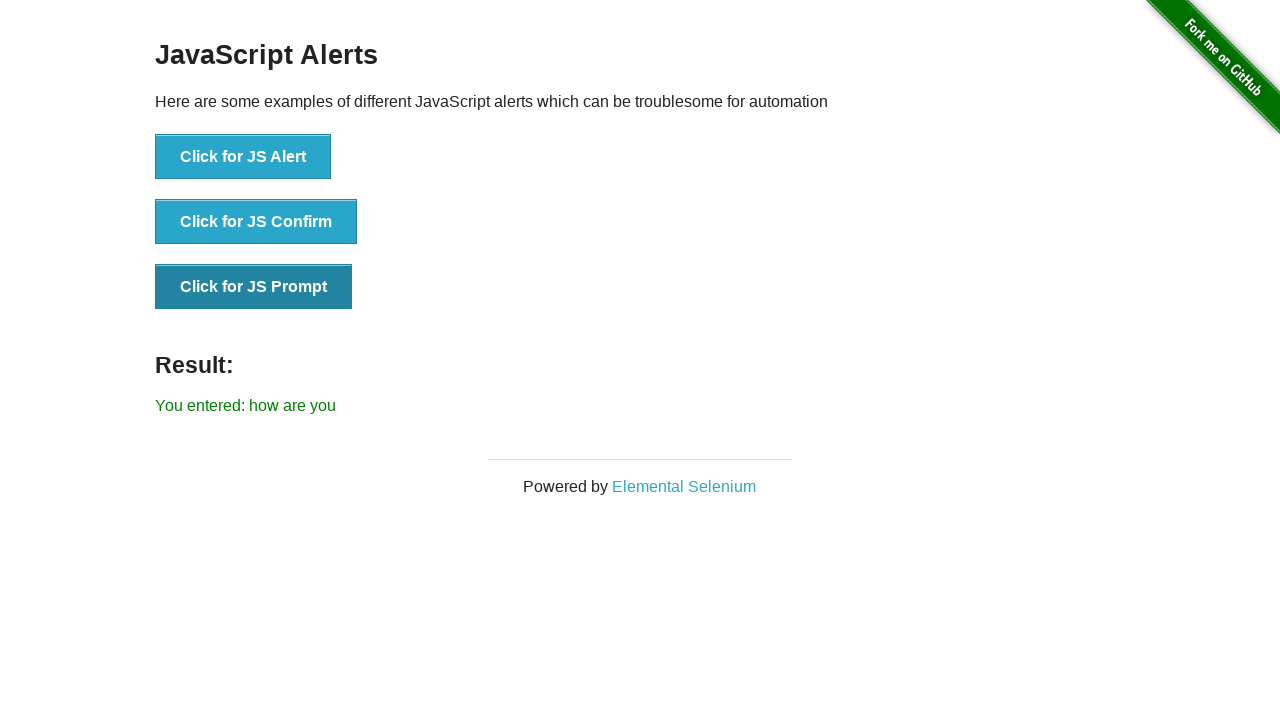